Tests a password generator application by toggling different options (uppercase, lowercase, digits) and verifying that generated passwords contain the expected character types based on the toggle configurations.

Starting URL: https://genpass.lovable.app/

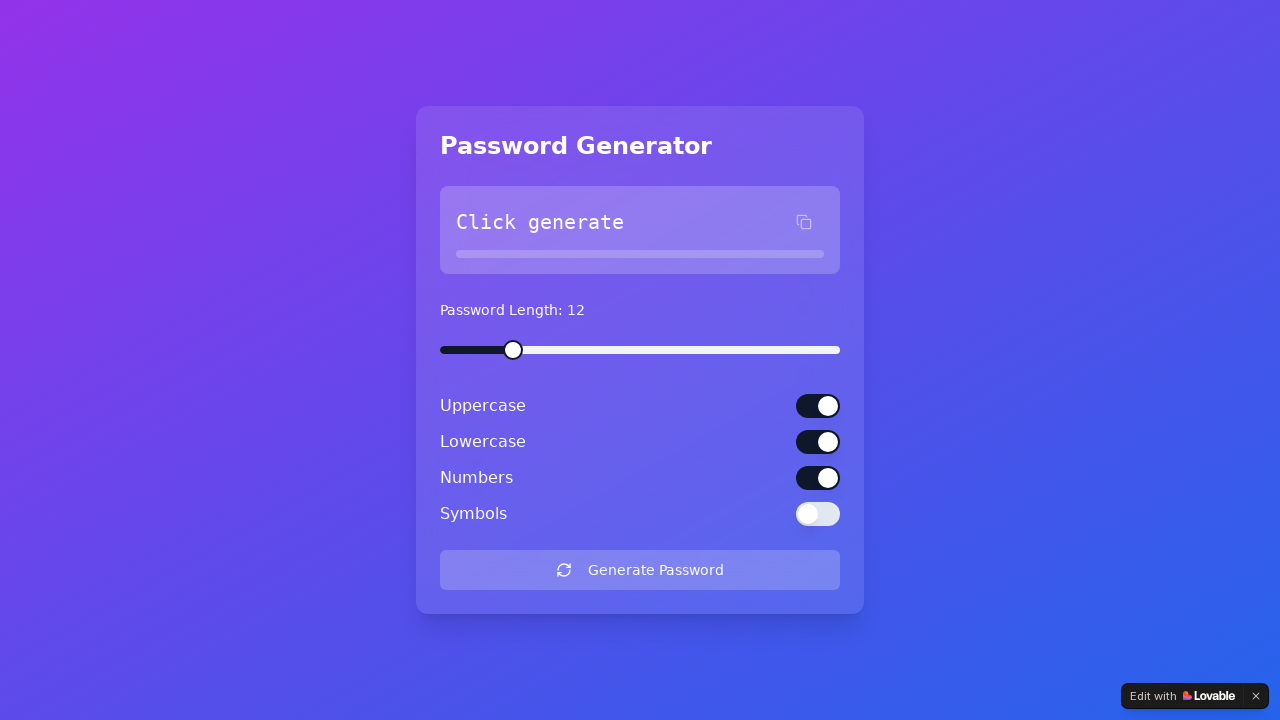

Page loaded and toggle buttons are visible
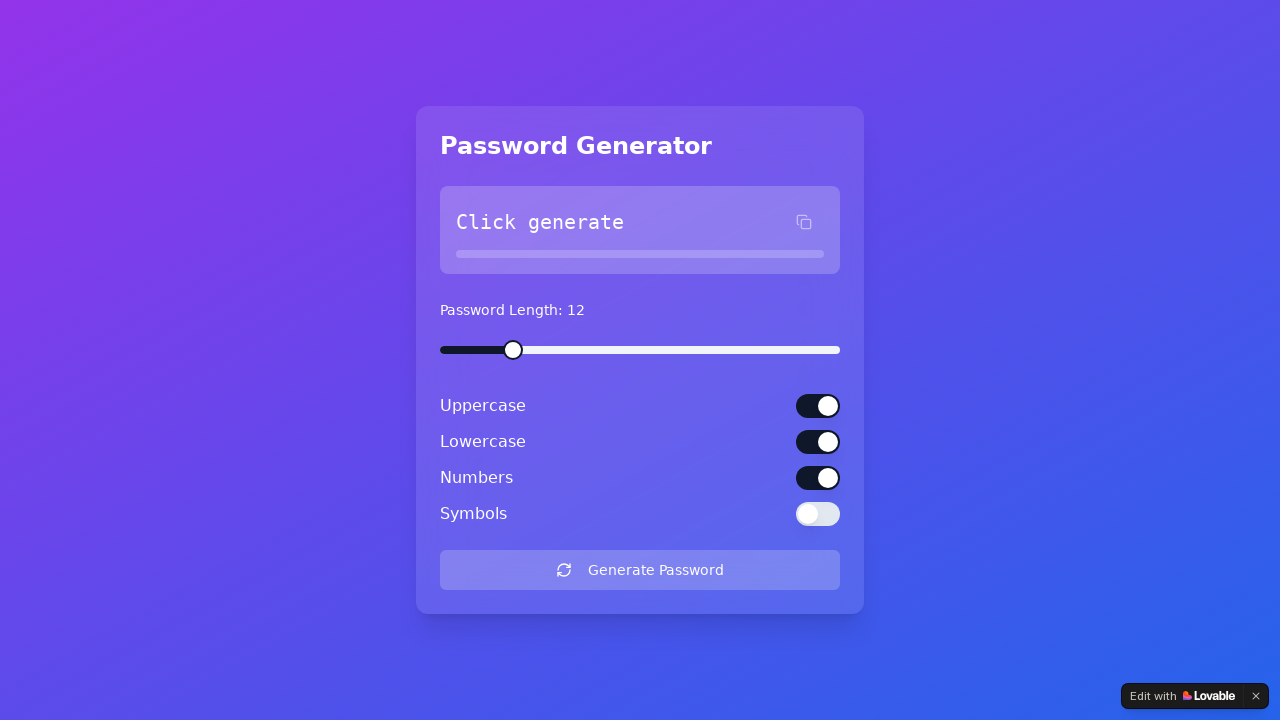

Retrieved toggle1 state (uppercase)
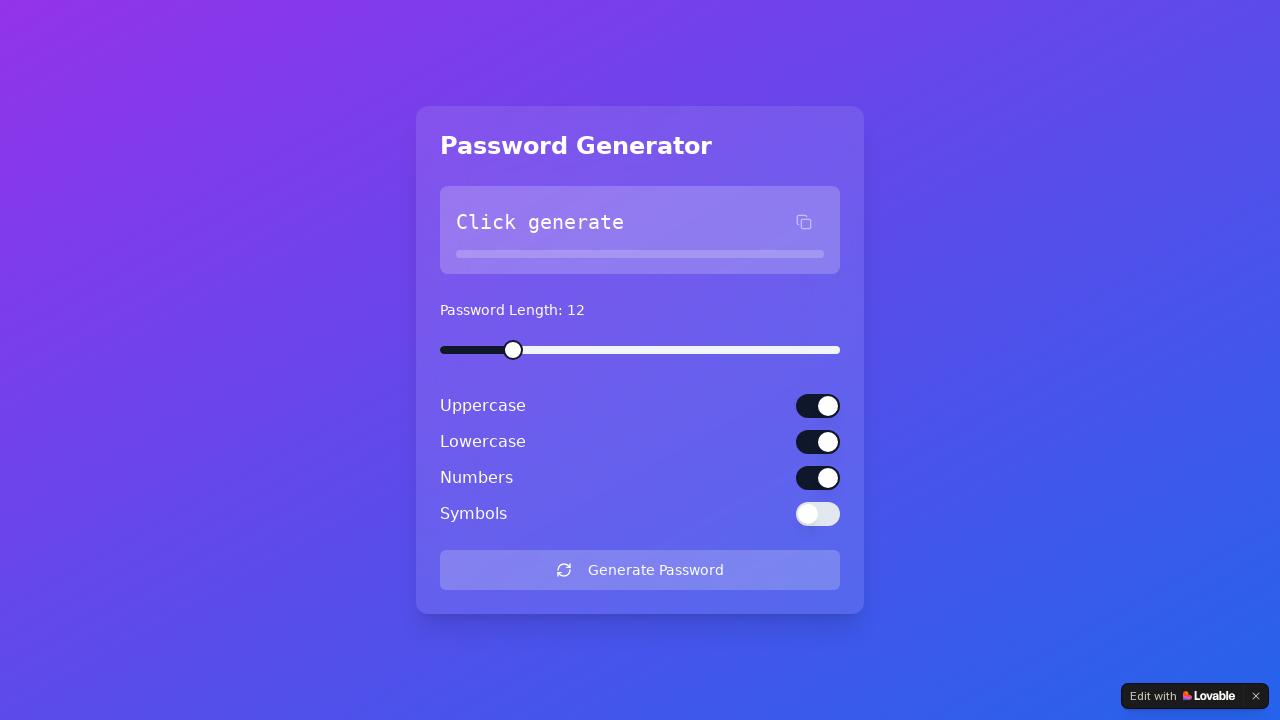

Retrieved toggle2 state (lowercase)
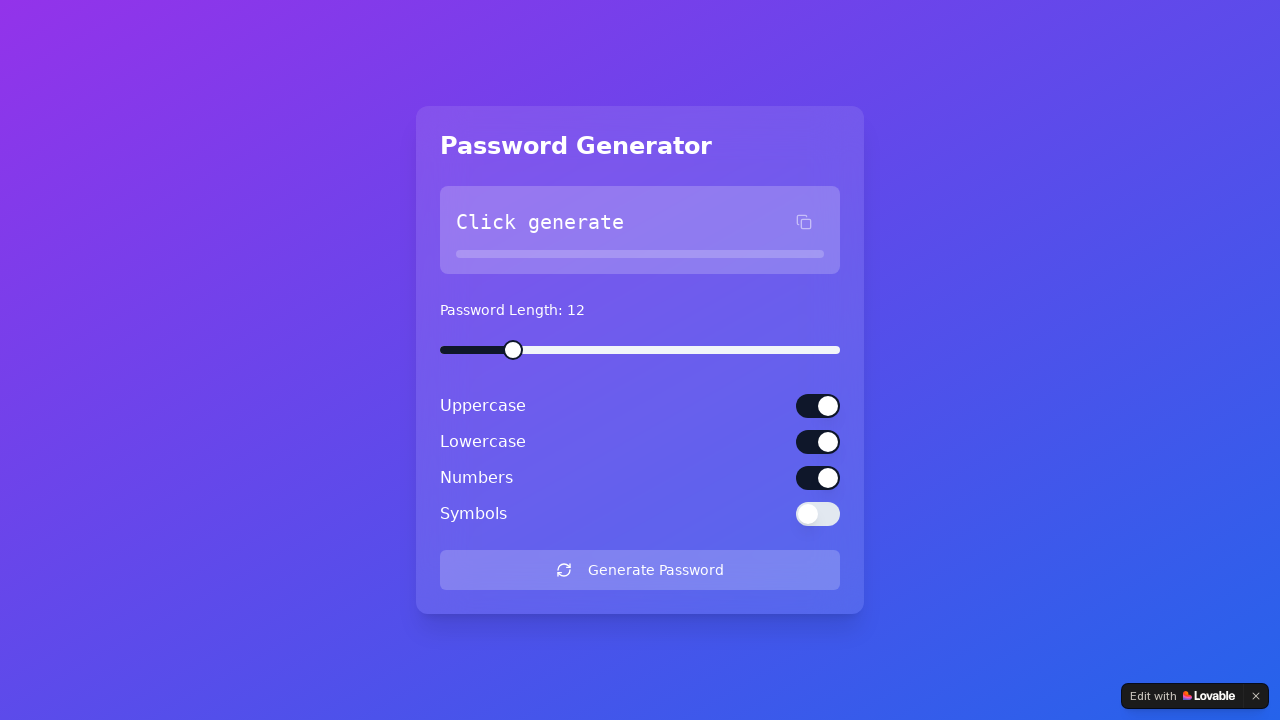

Retrieved toggle3 state (digits)
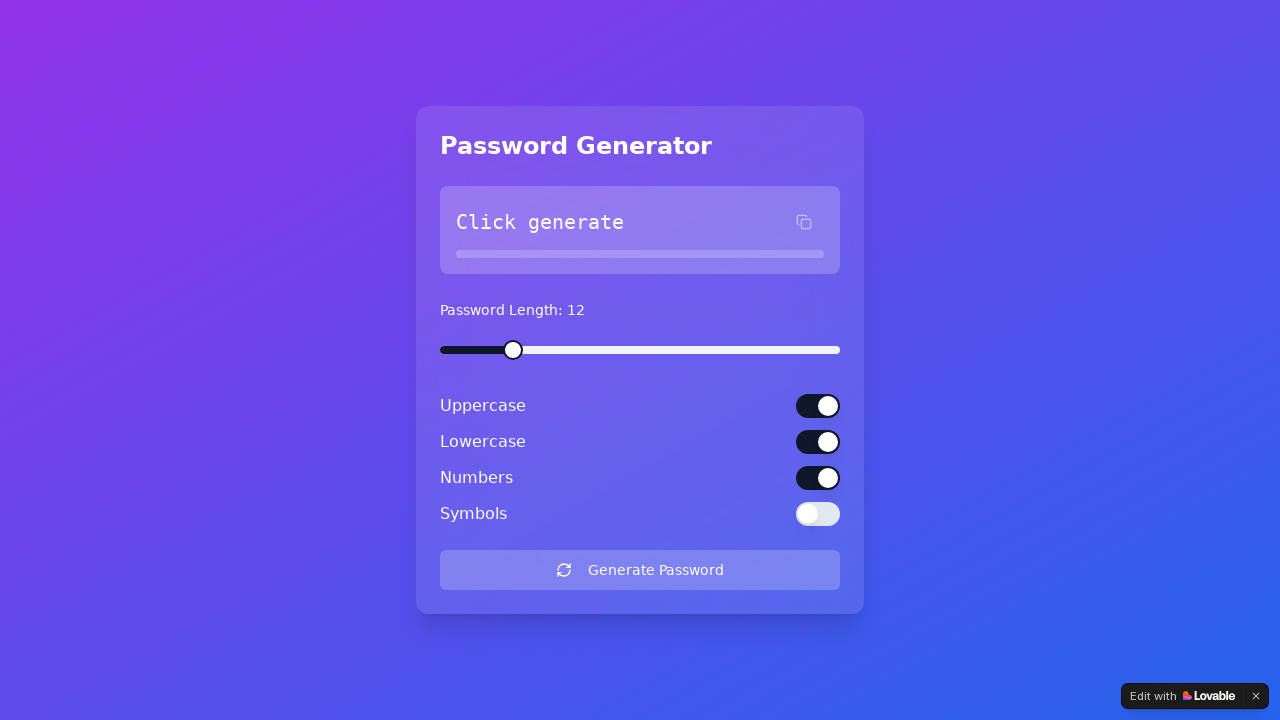

Disabled toggle3 (digits) at (818, 478) on (//button[@role='switch' and @aria-checked])[3]
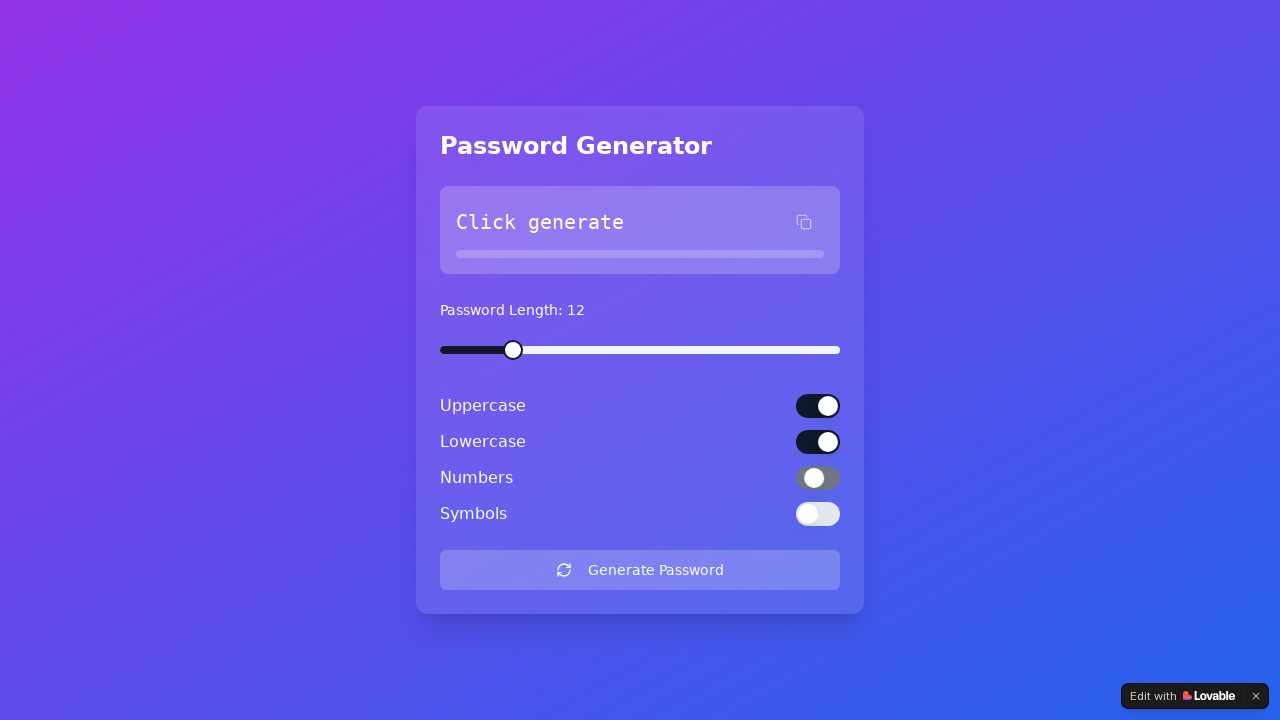

Clicked Generate button for case1 at (640, 570) on button:has-text('Generate')
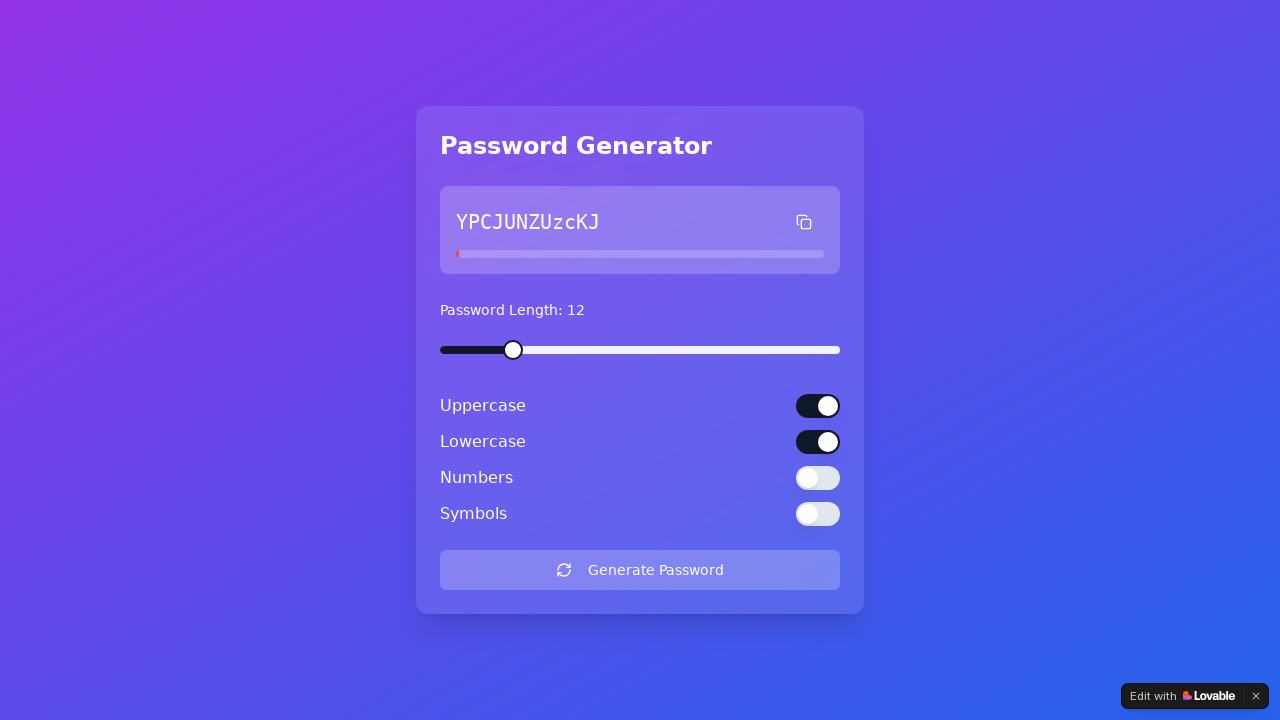

Password generated and displayed in case1
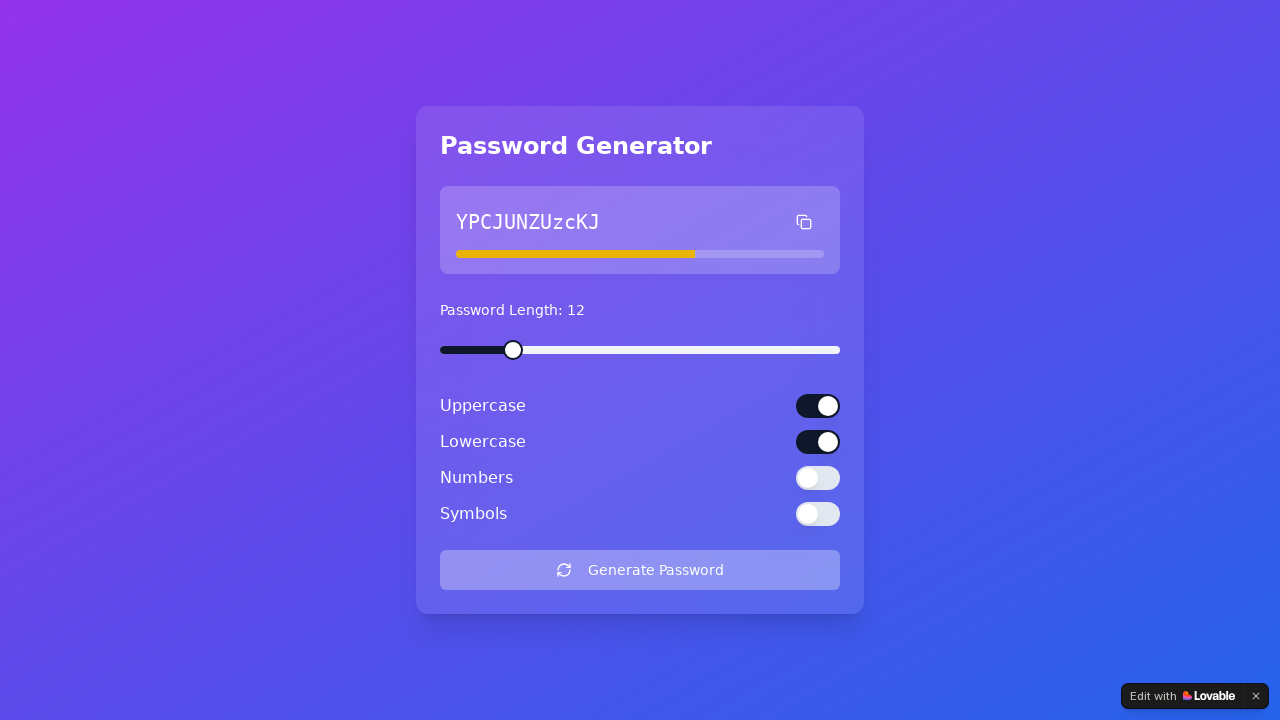

Retrieved toggle1 state for case2
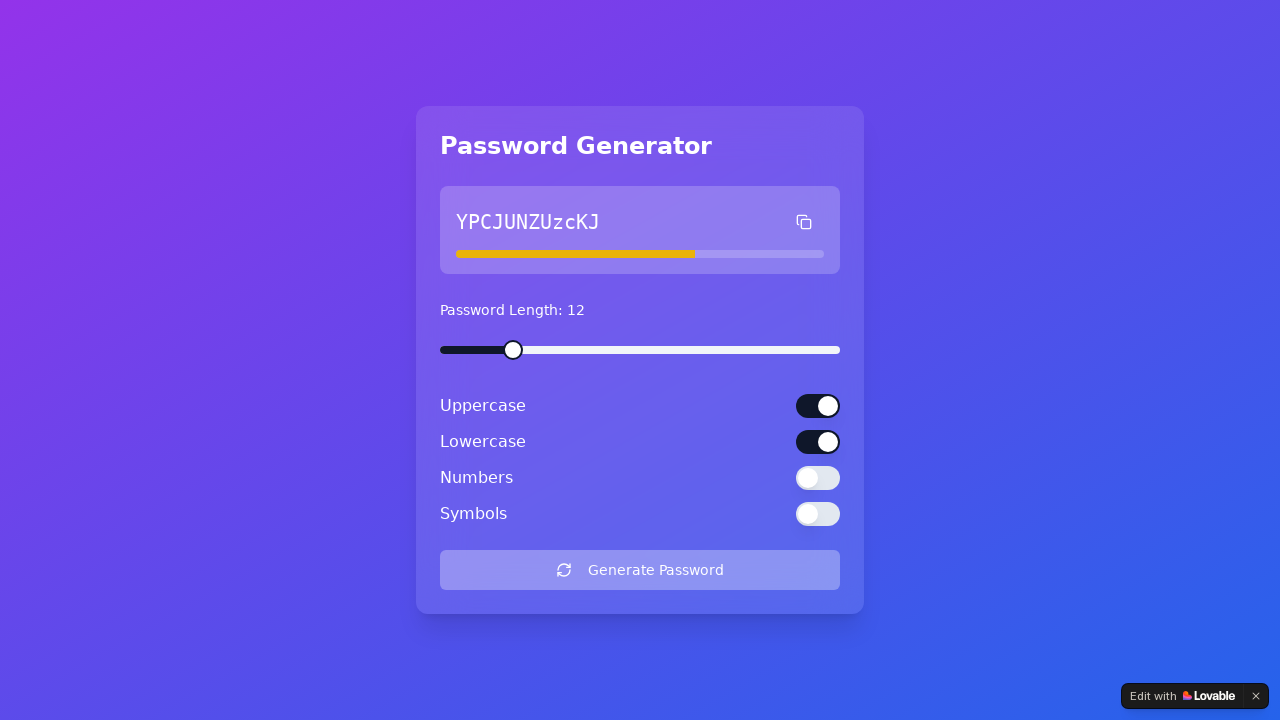

Retrieved toggle2 state for case2
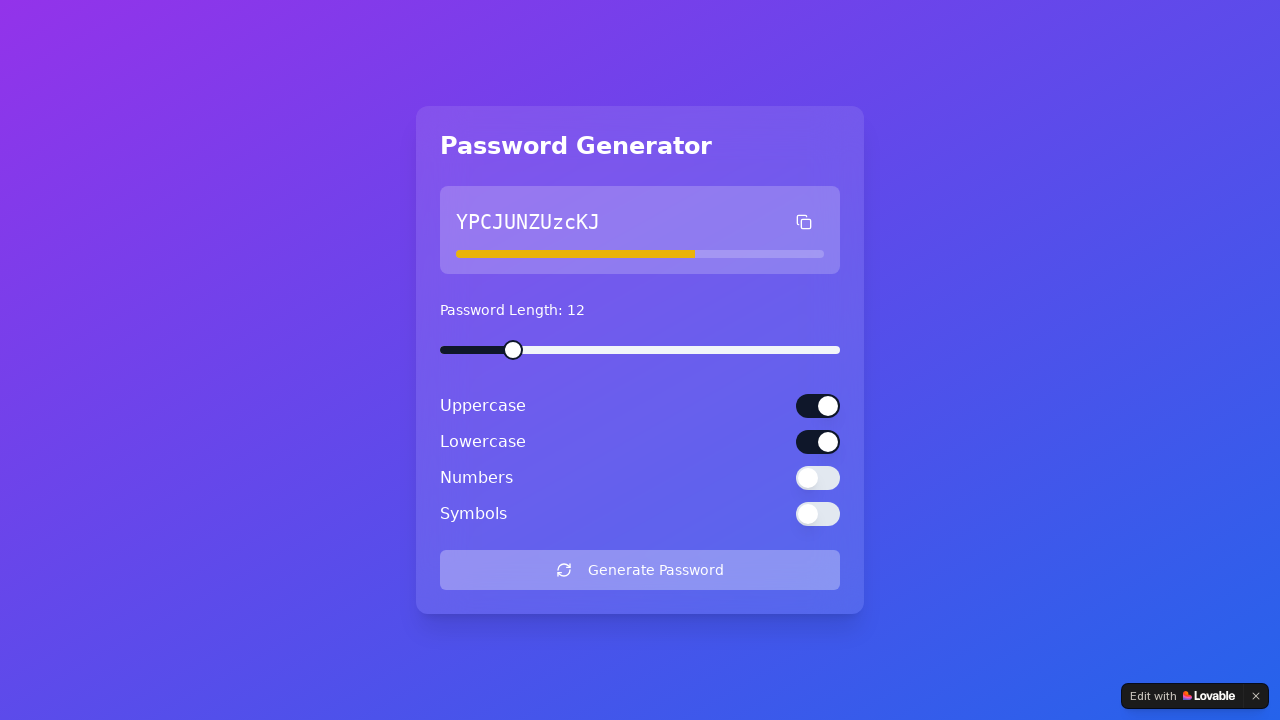

Retrieved toggle3 state for case2
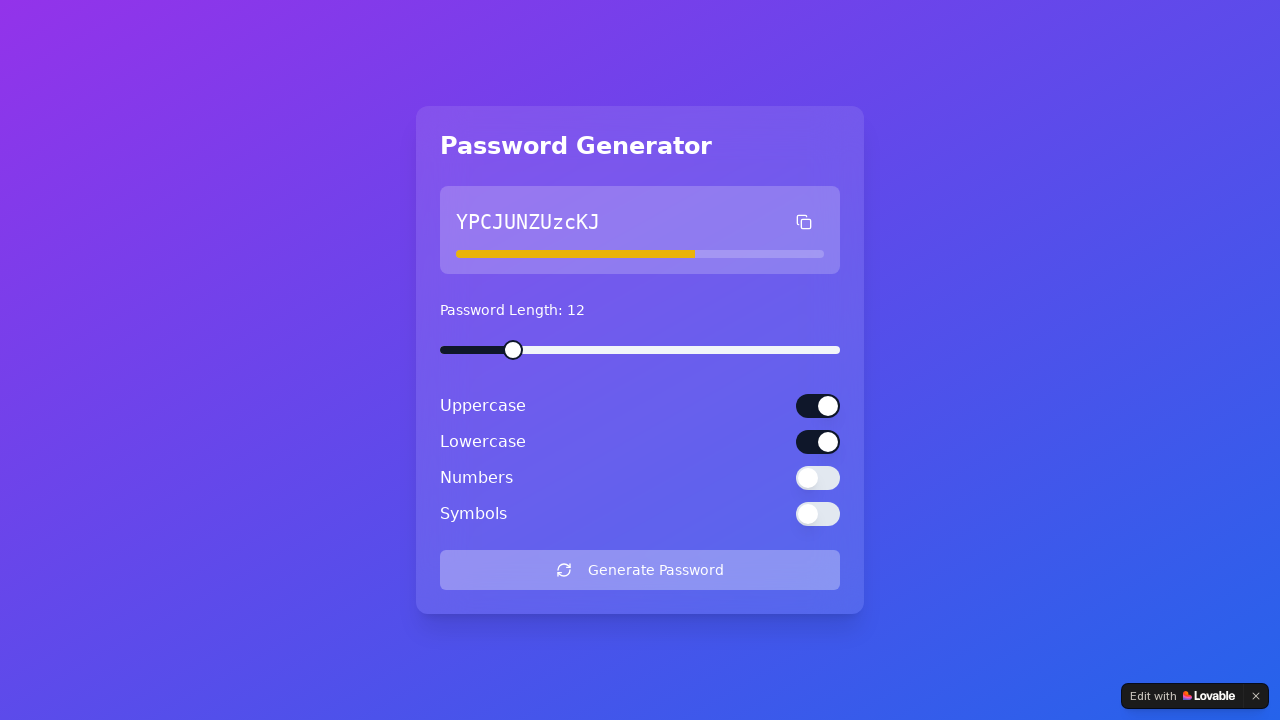

Disabled toggle1 (uppercase) at (818, 406) on (//button[@role='switch' and @aria-checked])[1]
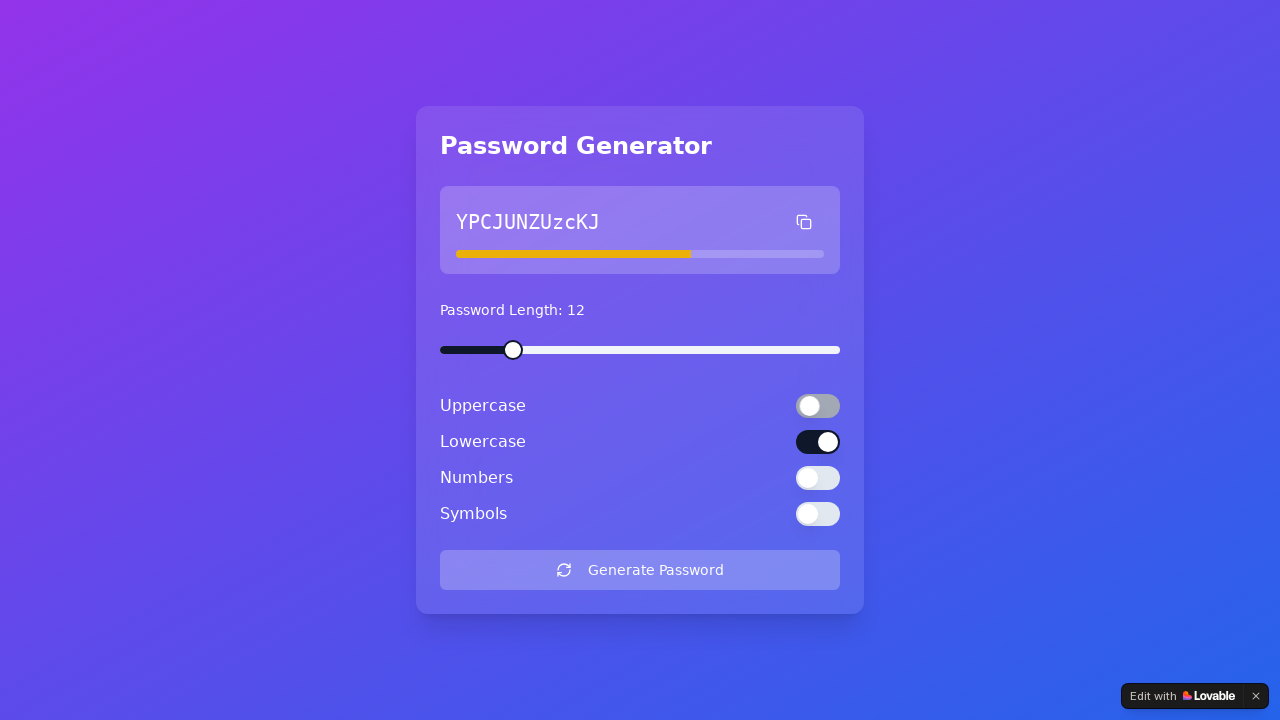

Disabled toggle2 (lowercase) at (818, 442) on (//button[@role='switch' and @aria-checked])[2]
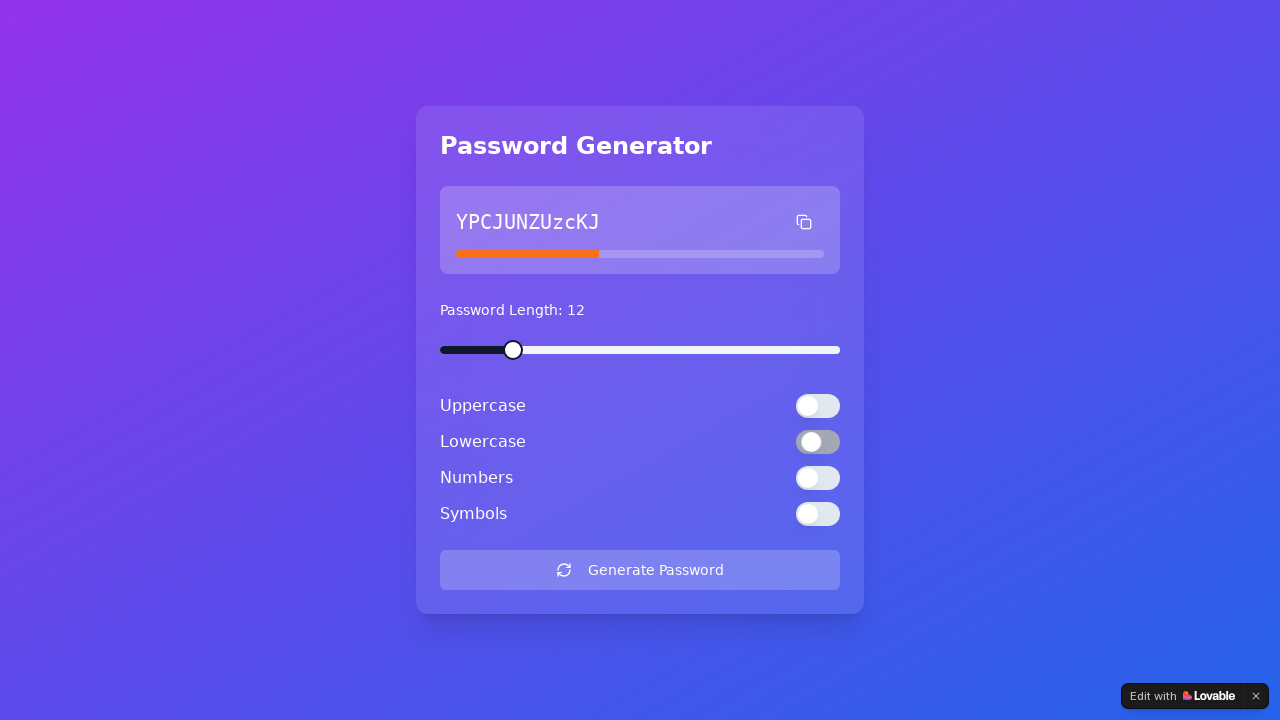

Enabled toggle3 (digits) at (818, 478) on (//button[@role='switch' and @aria-checked])[3]
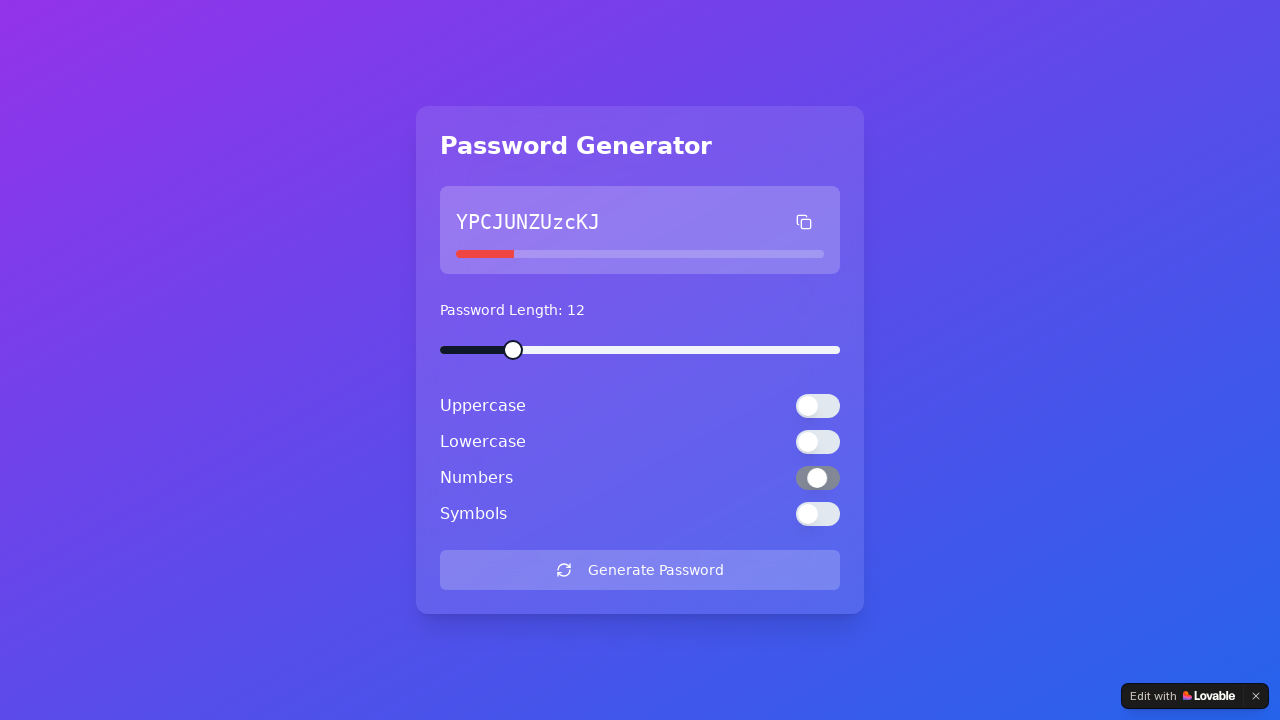

Clicked Generate button for case2 at (640, 570) on button:has-text('Generate')
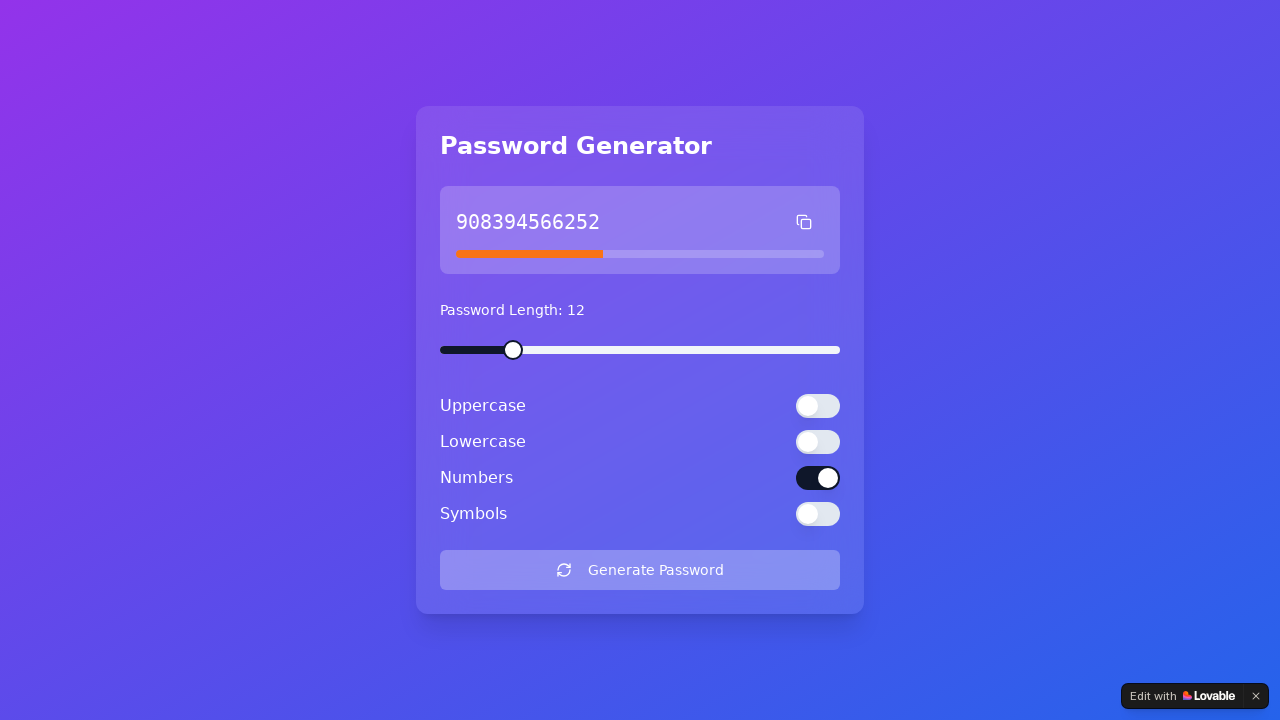

Password generated and displayed in case2
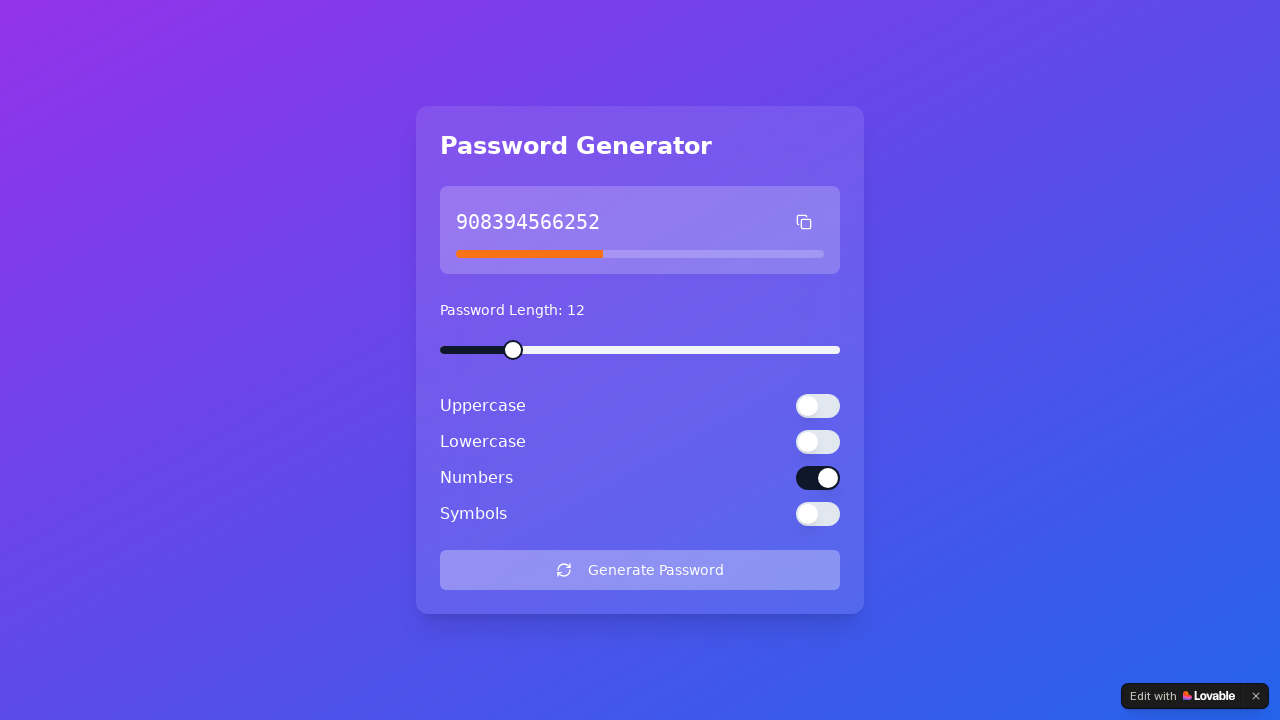

All test cases completed successfully
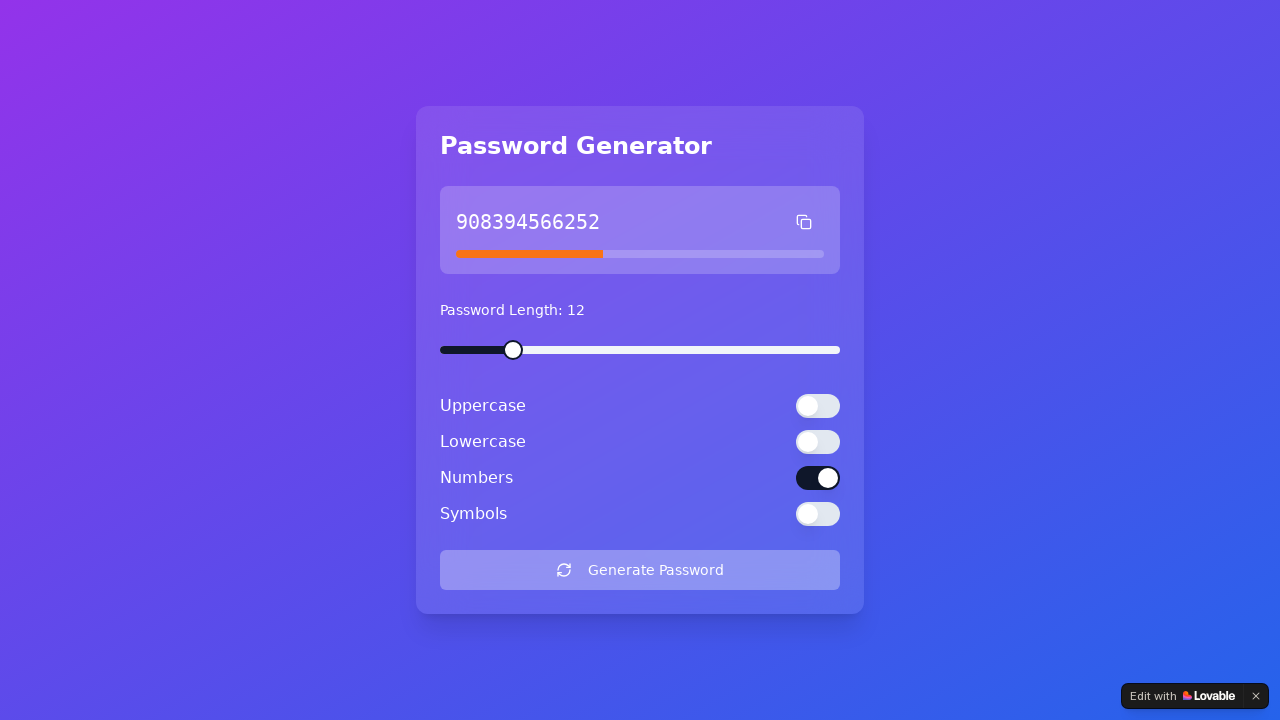

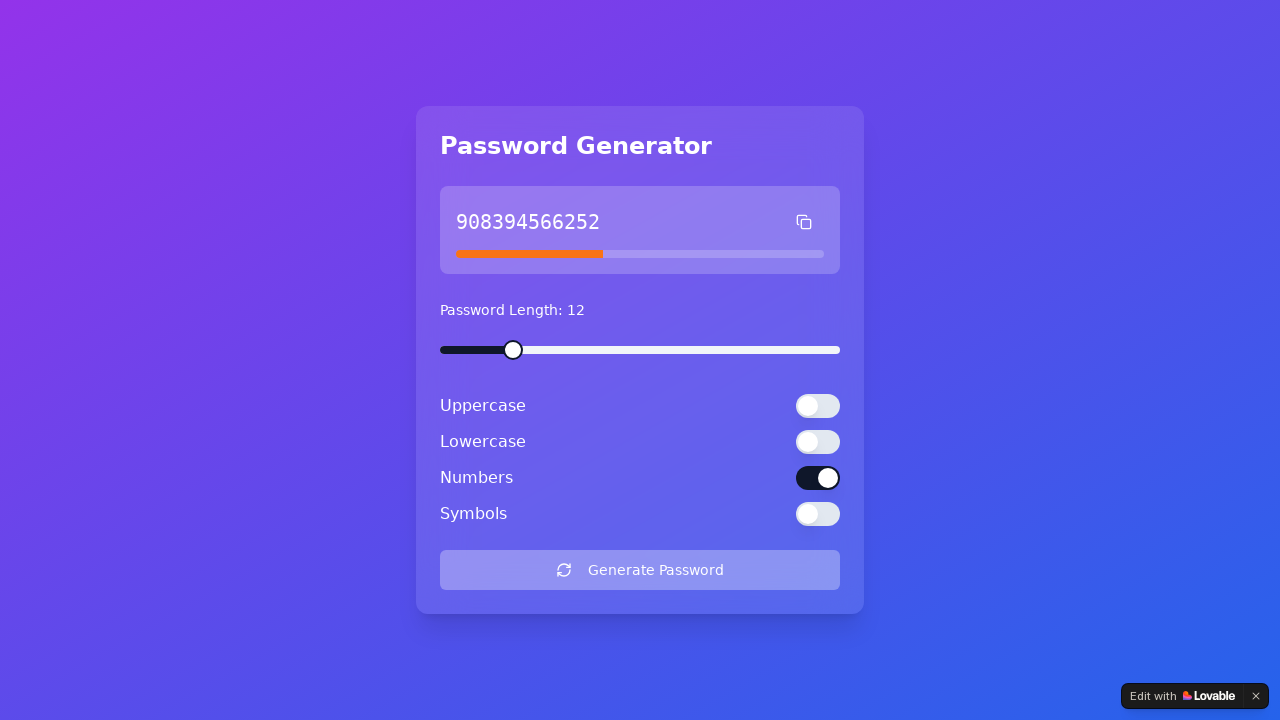